Tests handling of new browser tabs by clicking a footer link that opens the OrangeHRM website in a new tab, then verifies the new tab's URL contains "orangehrm".

Starting URL: https://opensource-demo.orangehrmlive.com/web/index.php/auth/login

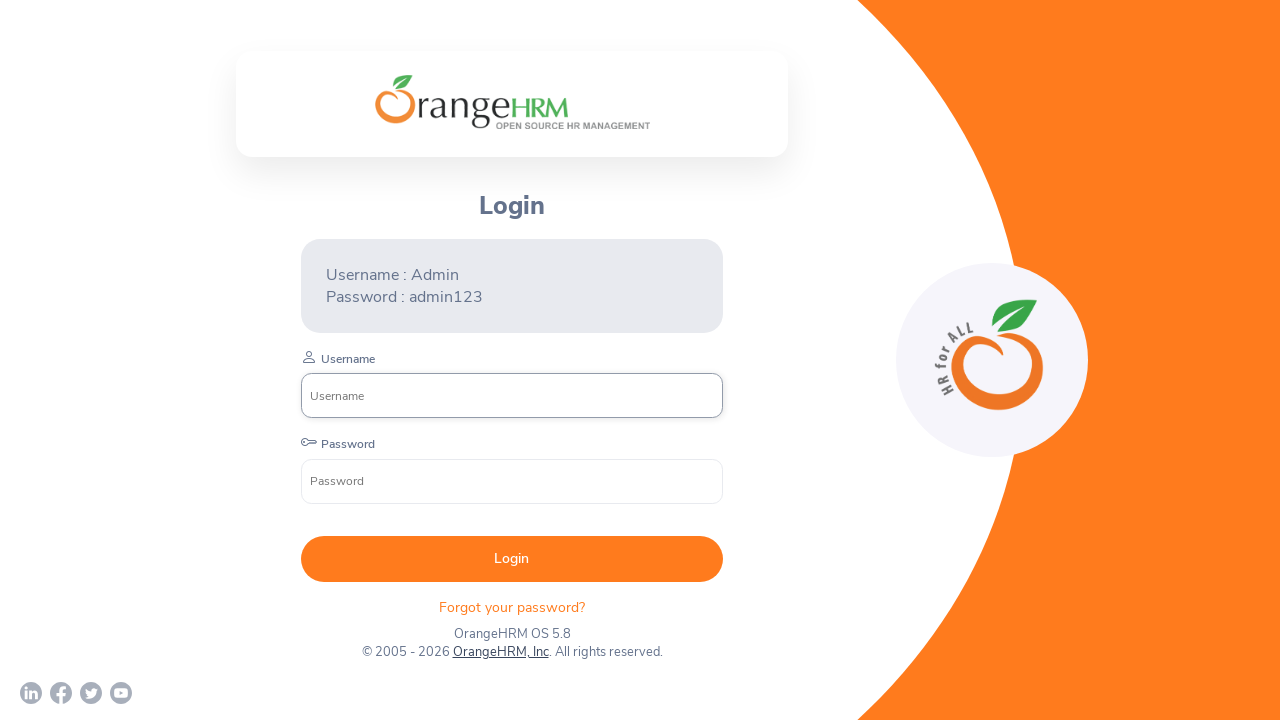

Clicked footer link to open OrangeHRM in new tab at (500, 652) on a[href="http://www.orangehrm.com"]
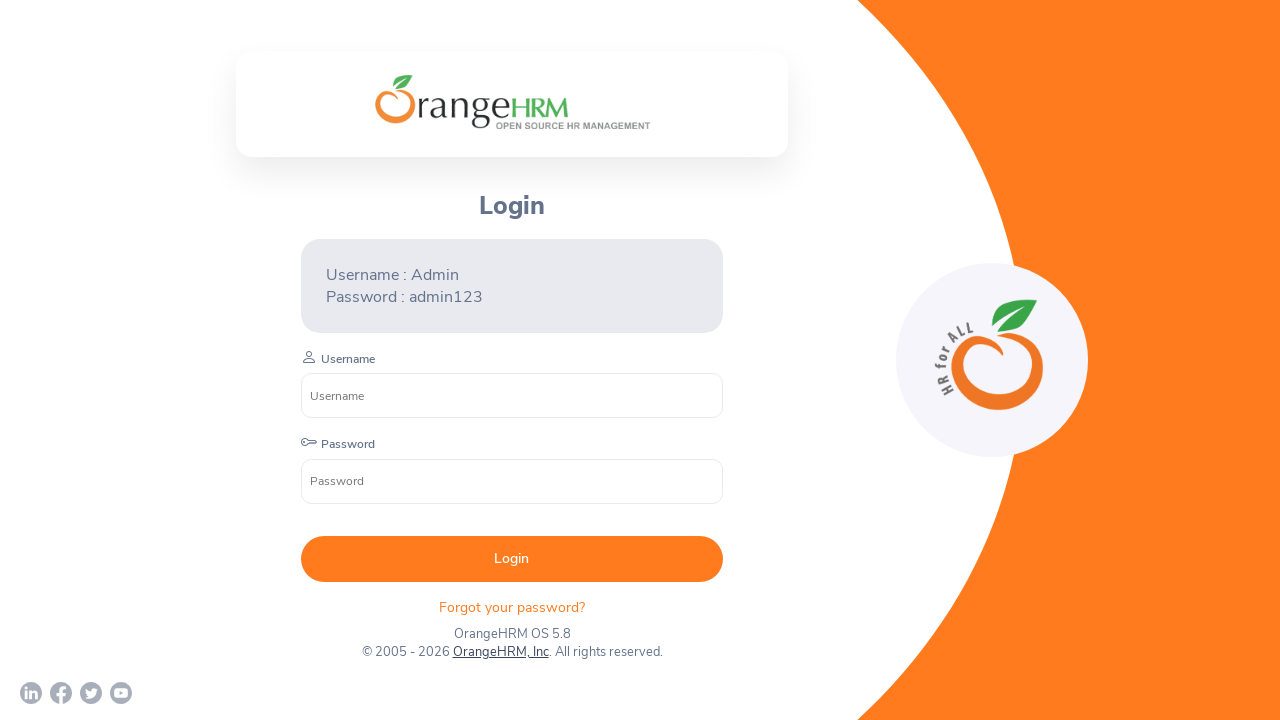

New tab opened and captured
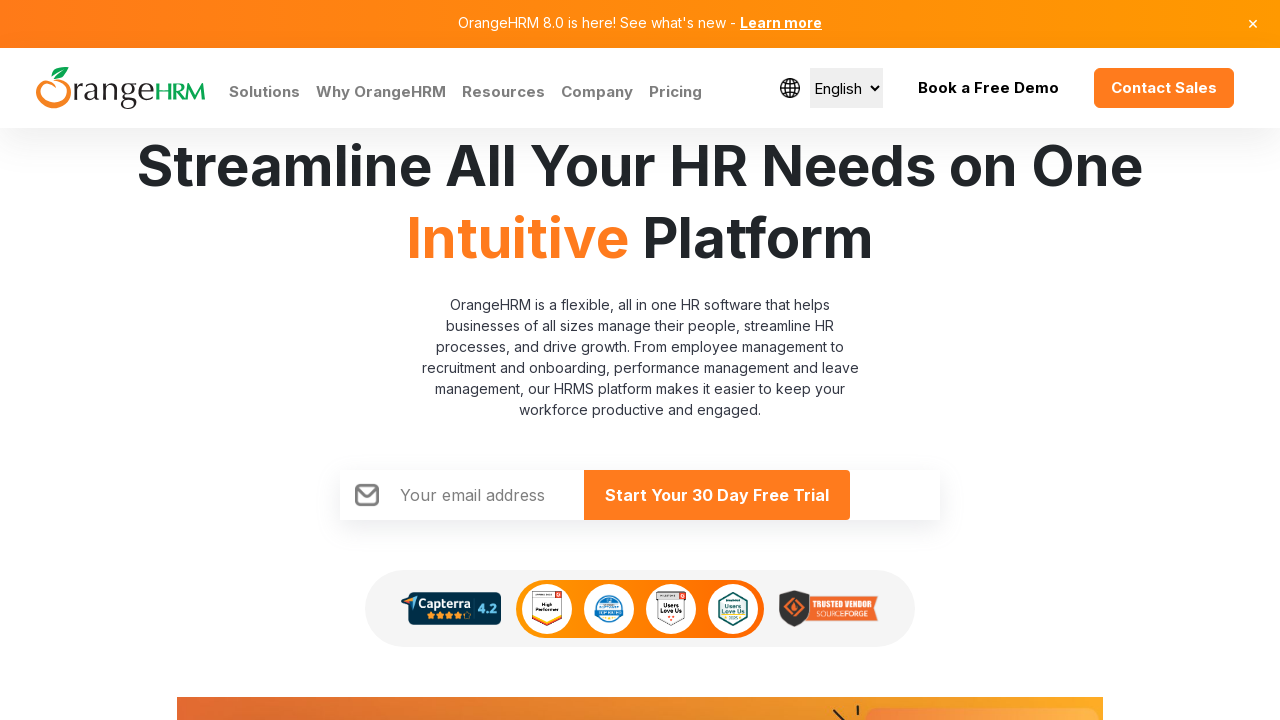

New page loaded (domcontentloaded state)
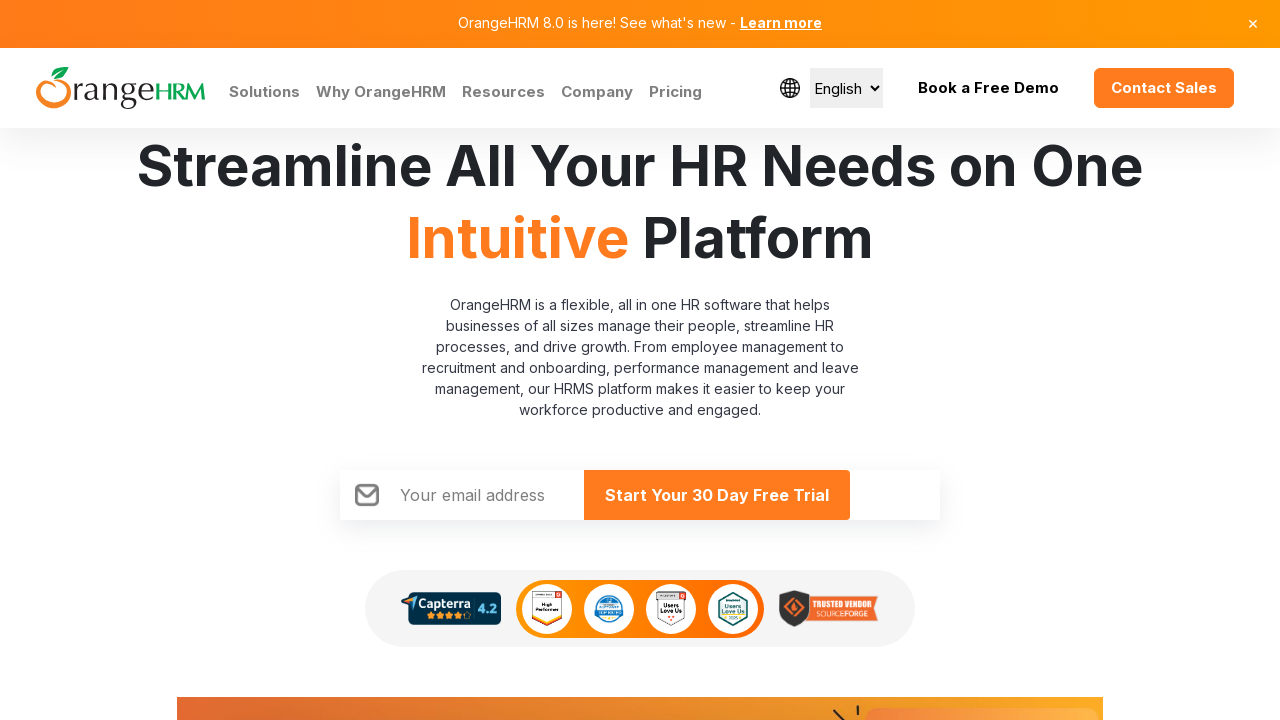

Retrieved new page title: Human Resources Management Software | HRMS | OrangeHRM
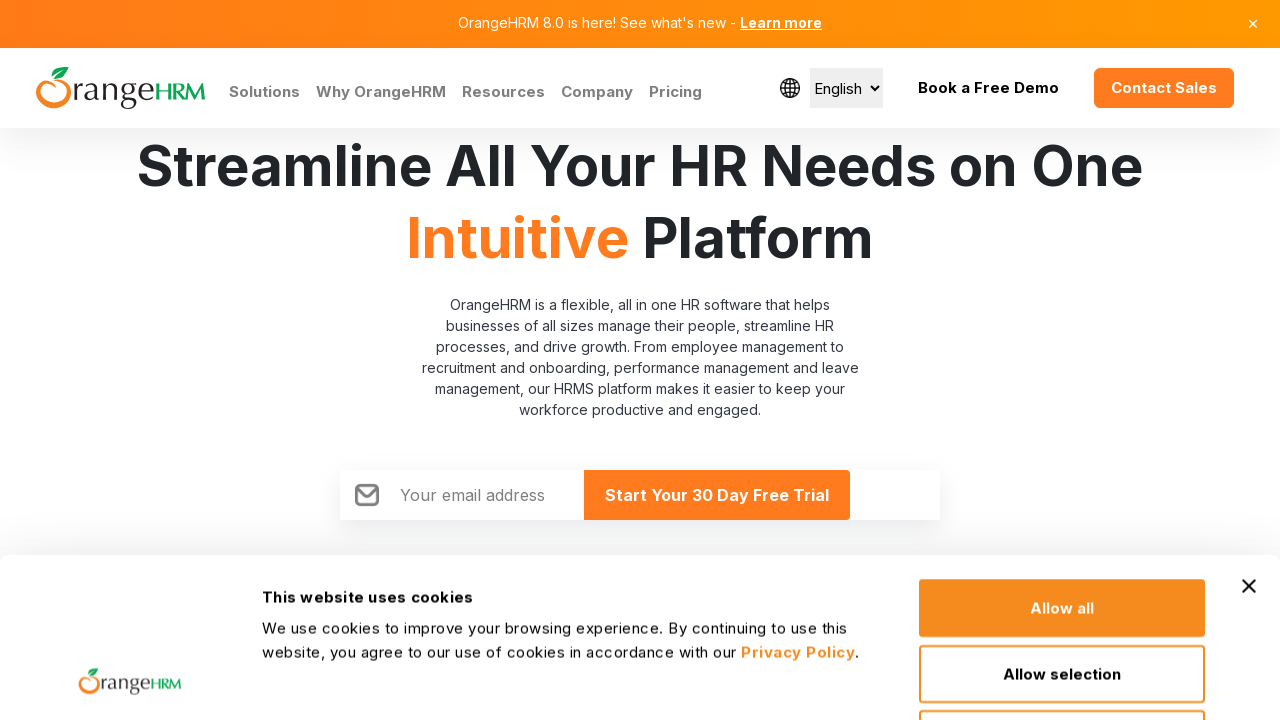

Verified new tab URL contains 'orangehrm': https://www.orangehrm.com/
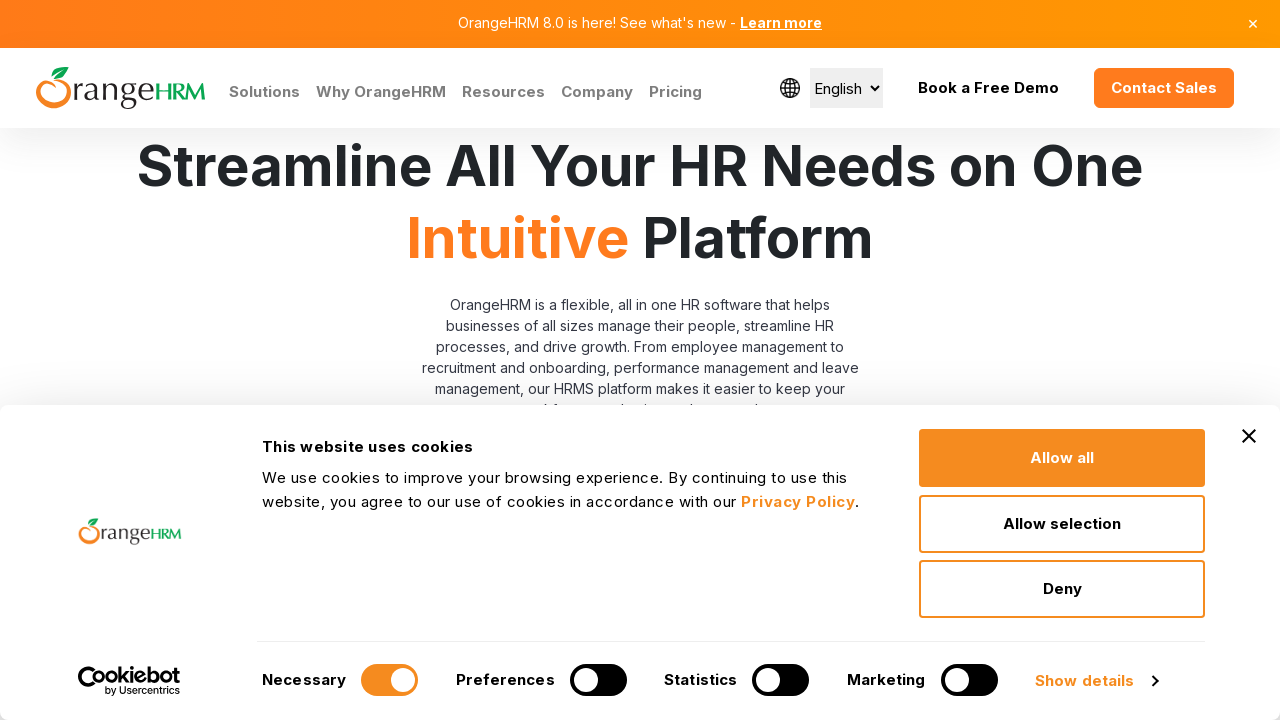

Closed new tab
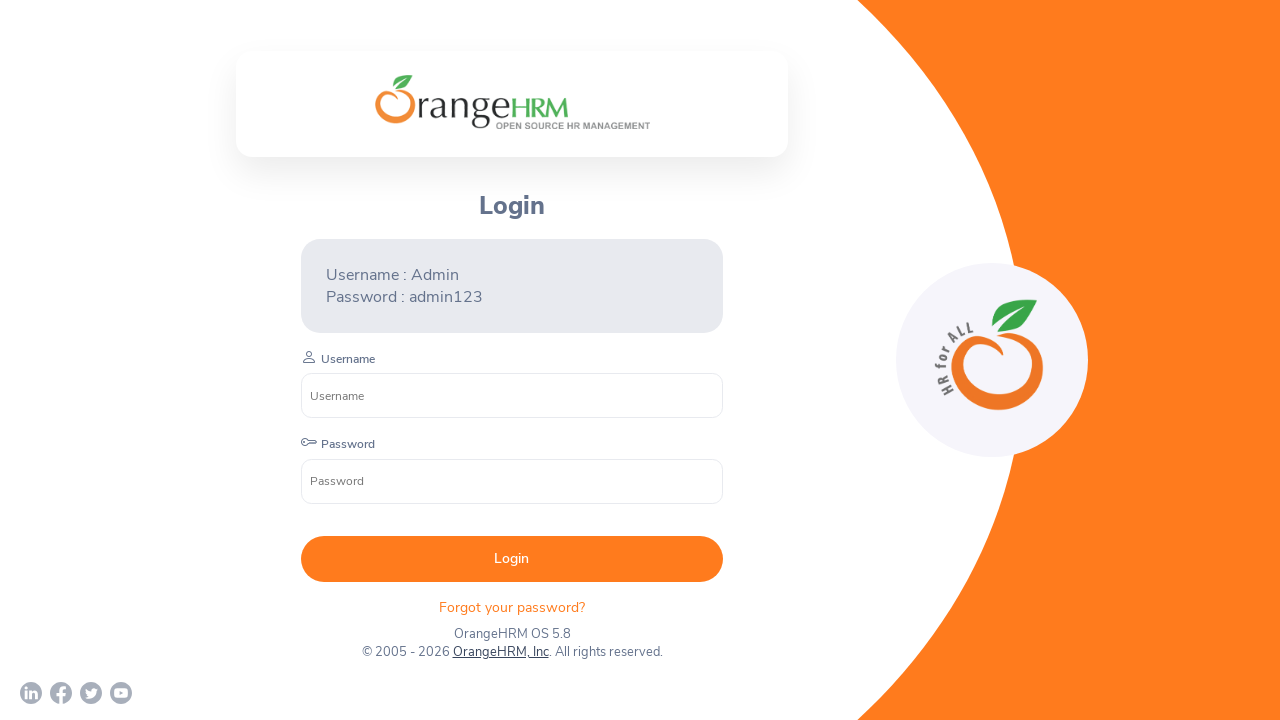

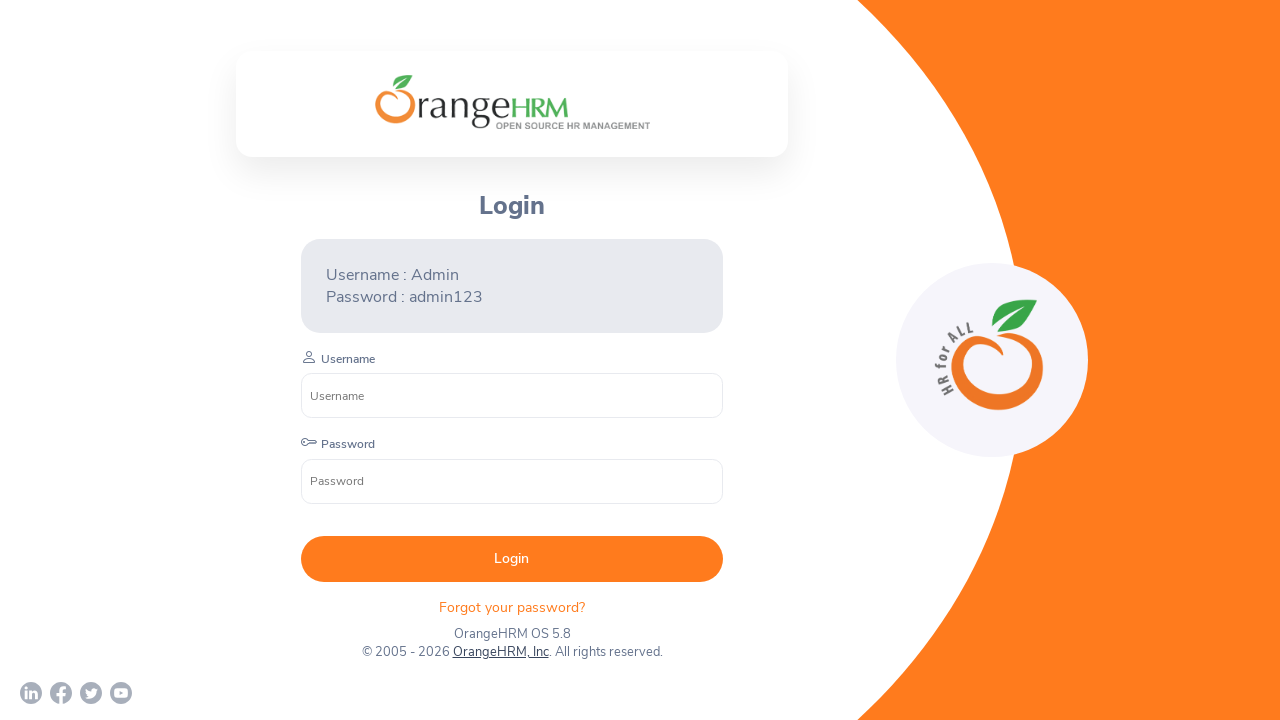